Performs a drag and drop action from the draggable element to the droppable element to demonstrate drag-and-drop functionality.

Starting URL: https://crossbrowsertesting.github.io/drag-and-drop

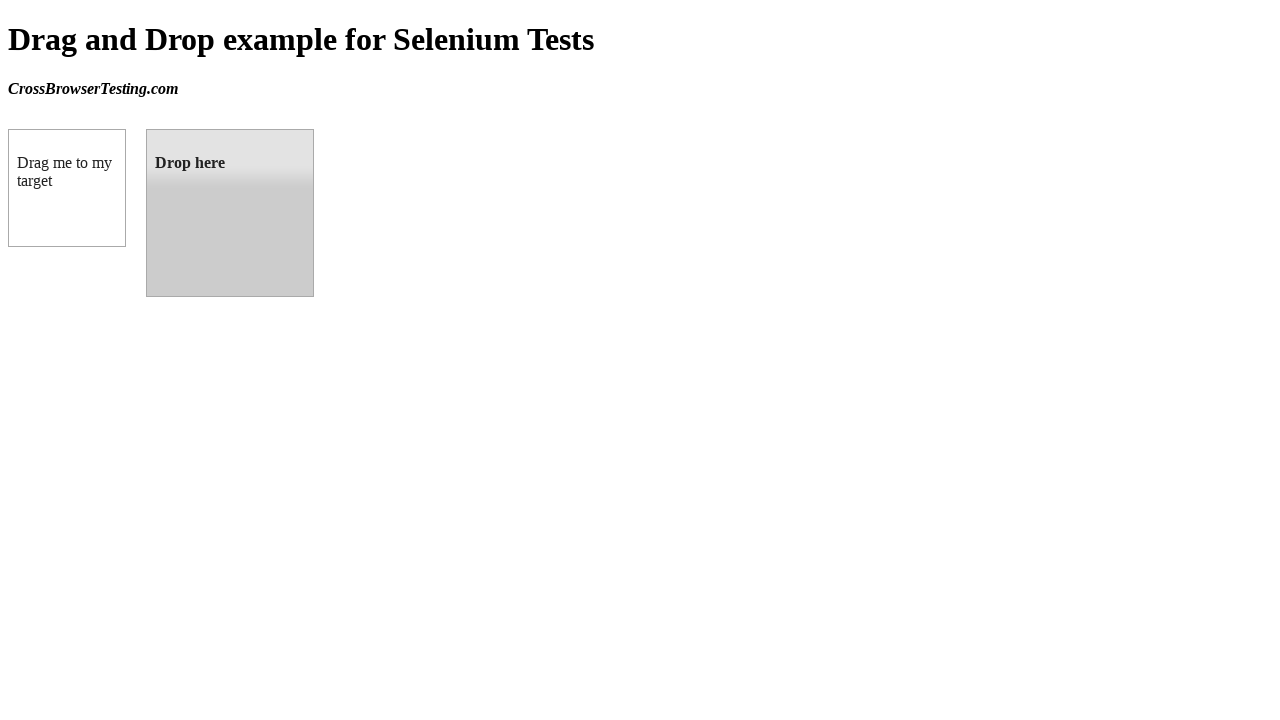

Navigated to drag and drop test page
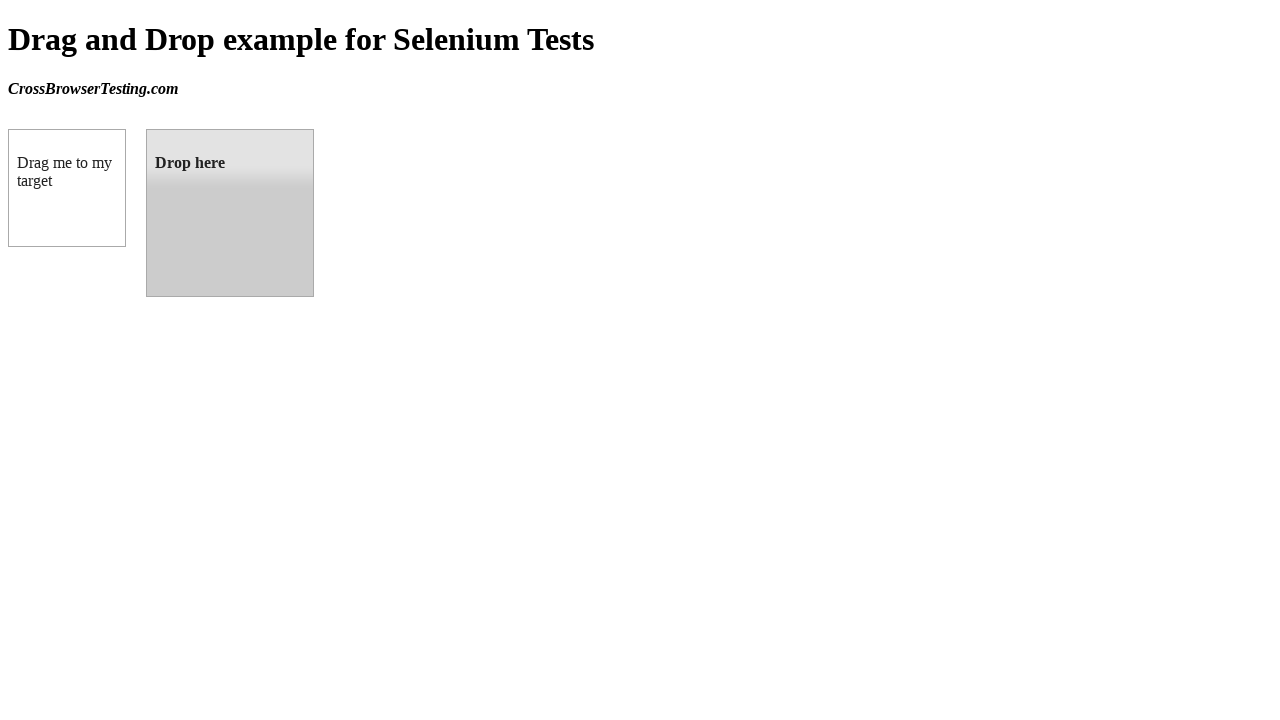

Located draggable element
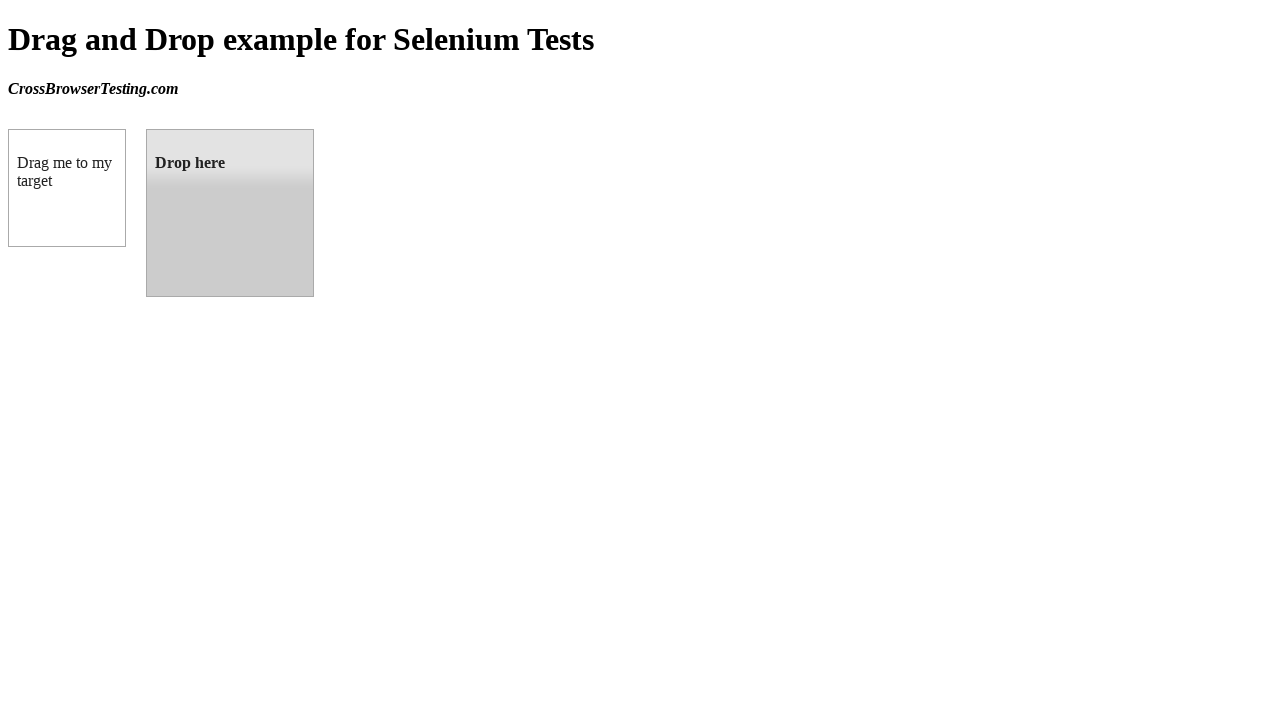

Located droppable element
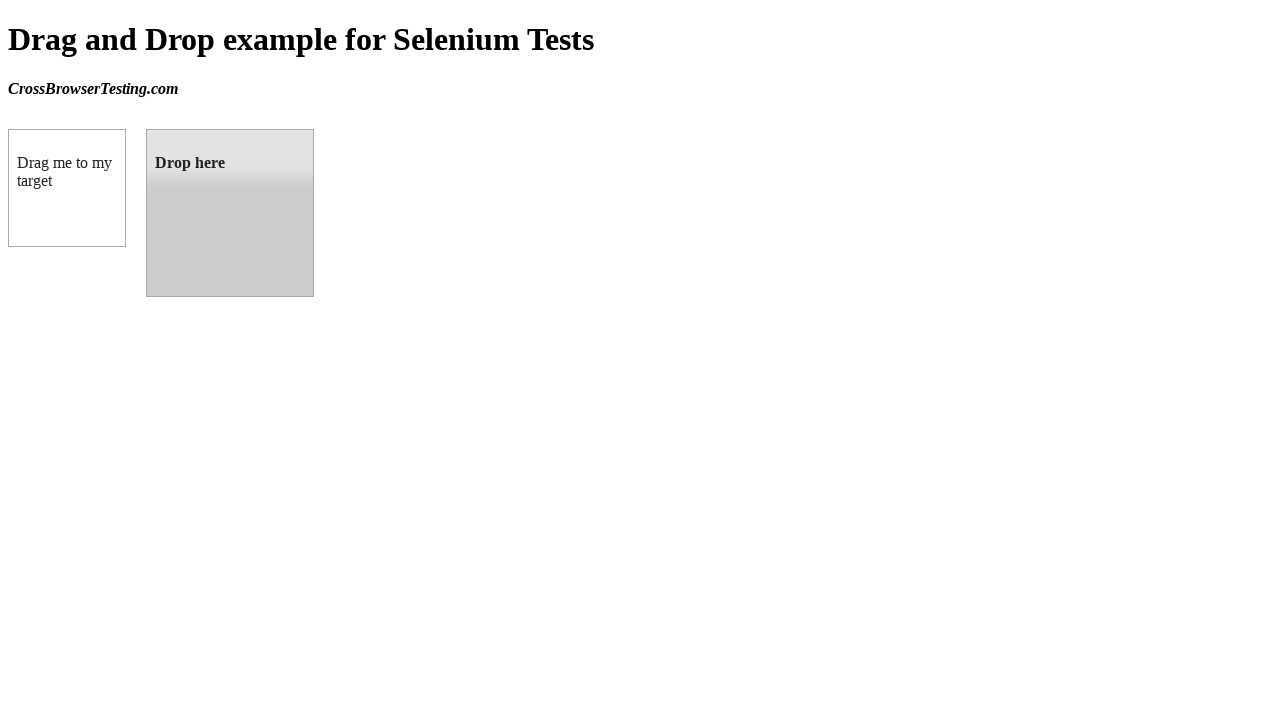

Dragged element from draggable to droppable area at (230, 213)
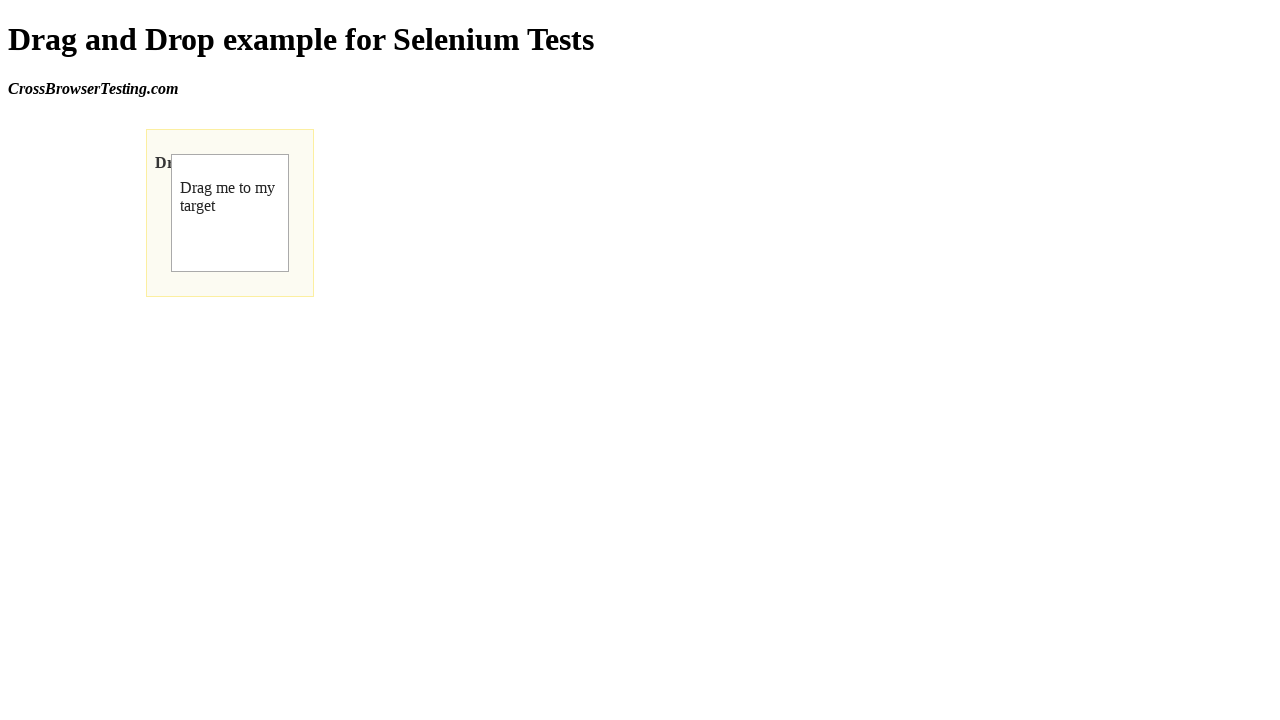

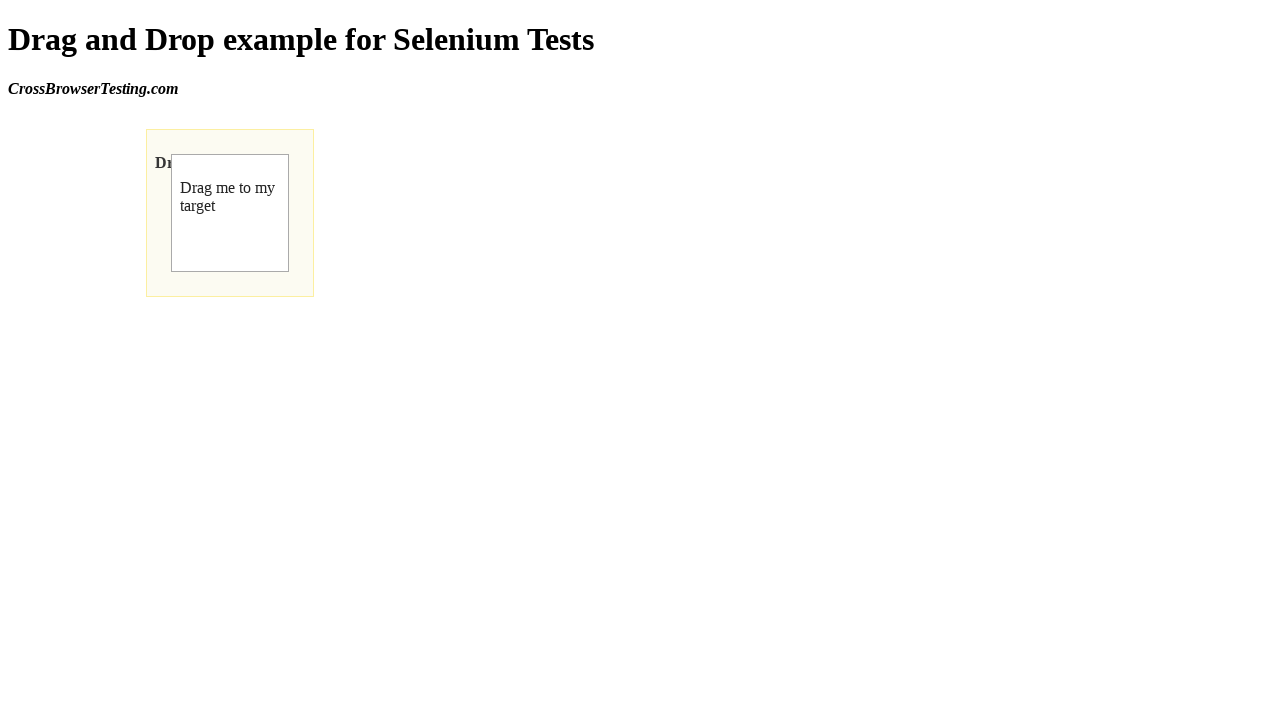